Tests adding todo items to the list by filling the input and pressing Enter, then verifying the items appear in the list.

Starting URL: https://demo.playwright.dev/todomvc

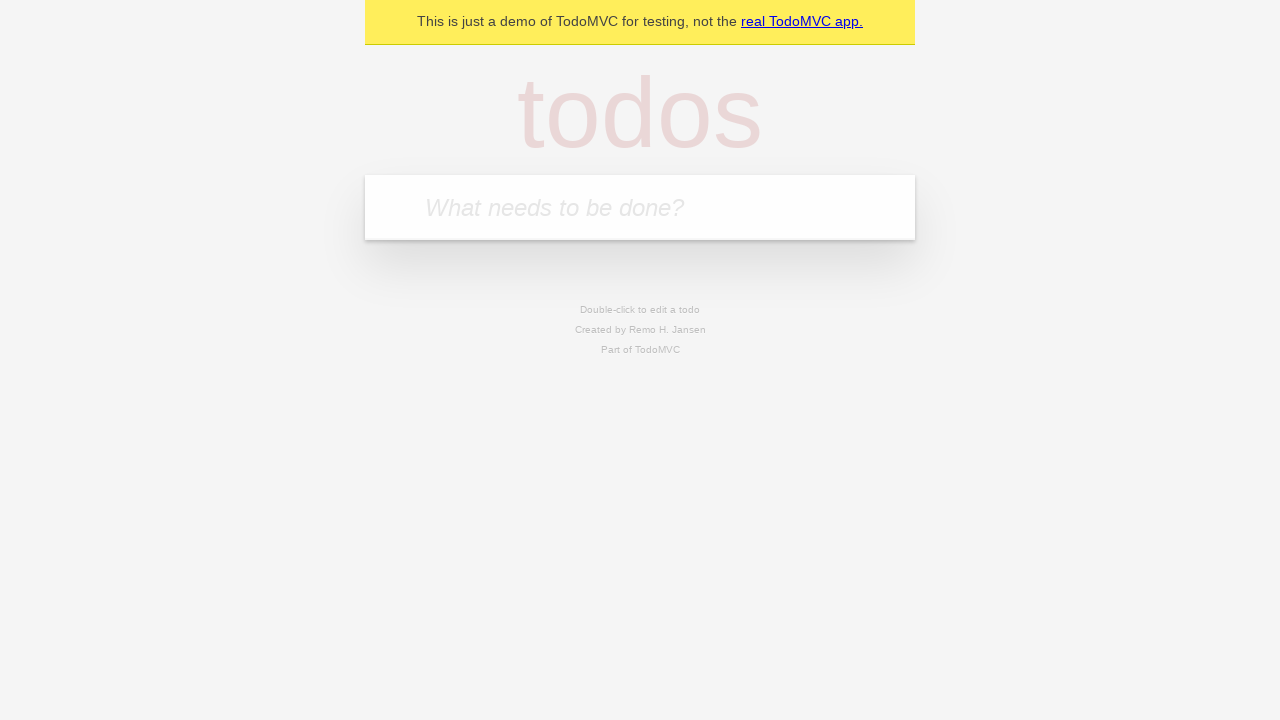

Filled todo input with 'buy some cheese' on internal:attr=[placeholder="What needs to be done?"i]
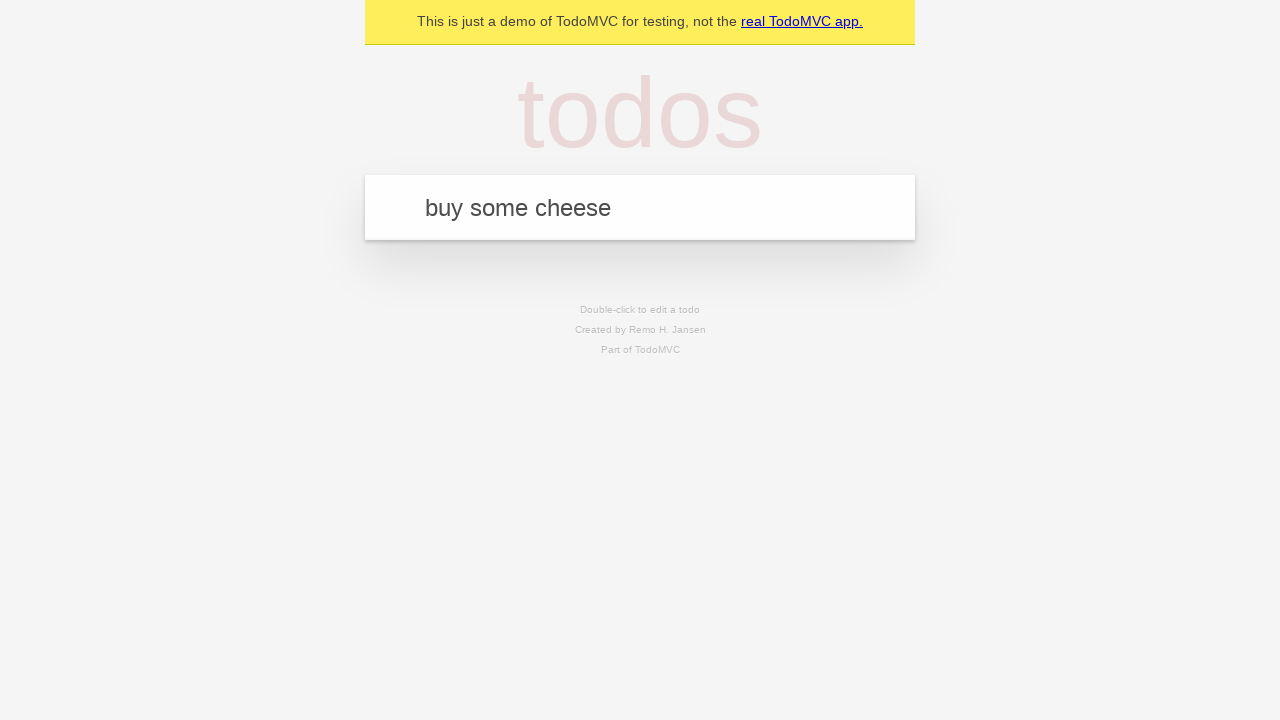

Pressed Enter to create first todo item on internal:attr=[placeholder="What needs to be done?"i]
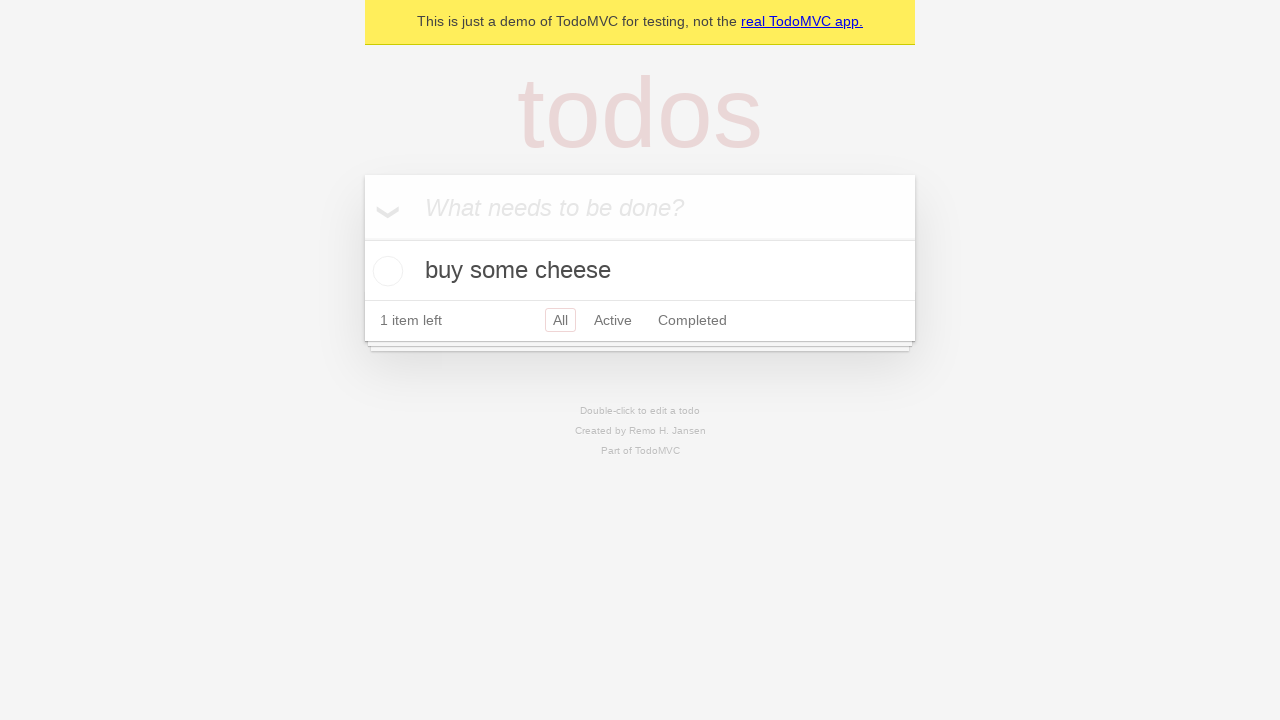

First todo item appeared in the list
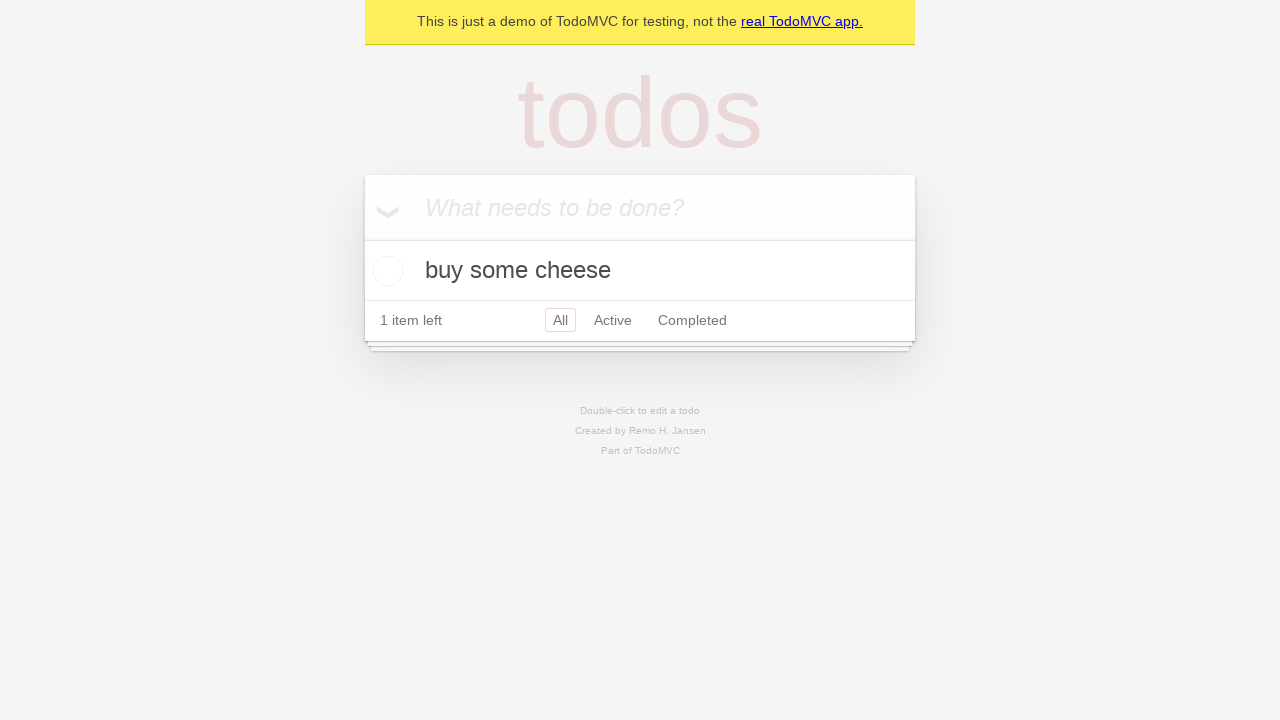

Filled todo input with 'feed the cat' on internal:attr=[placeholder="What needs to be done?"i]
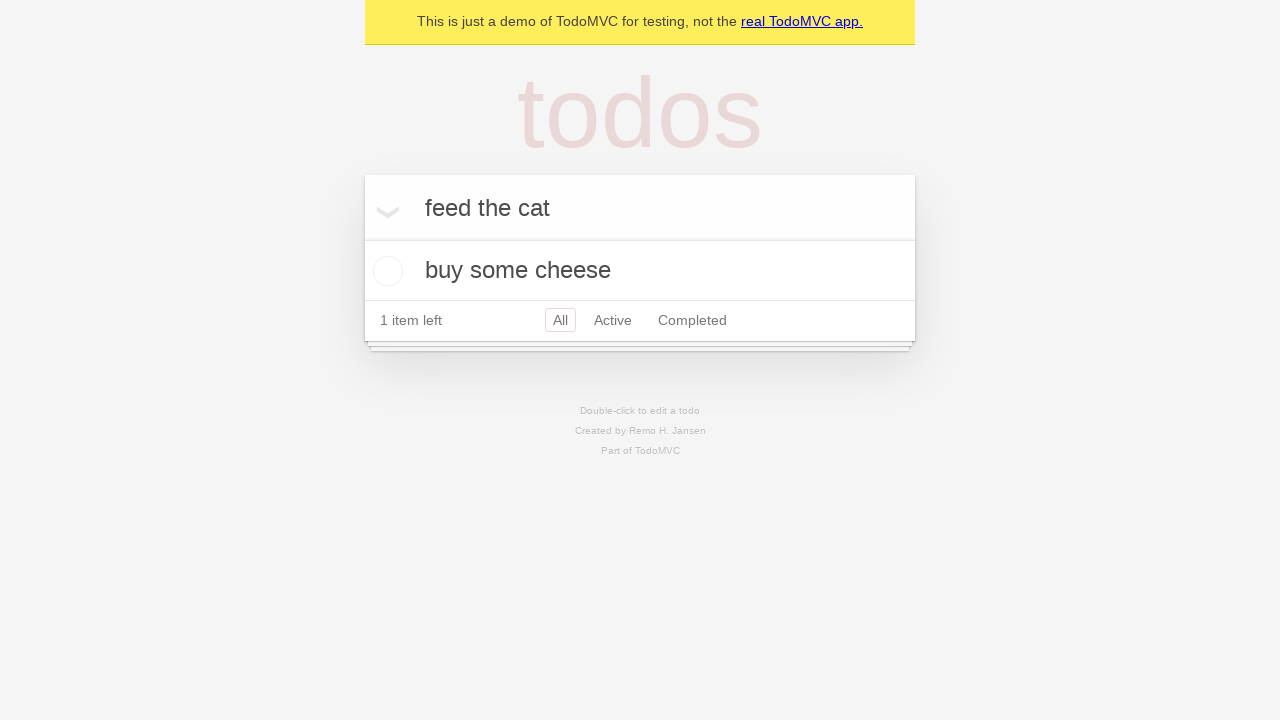

Pressed Enter to create second todo item on internal:attr=[placeholder="What needs to be done?"i]
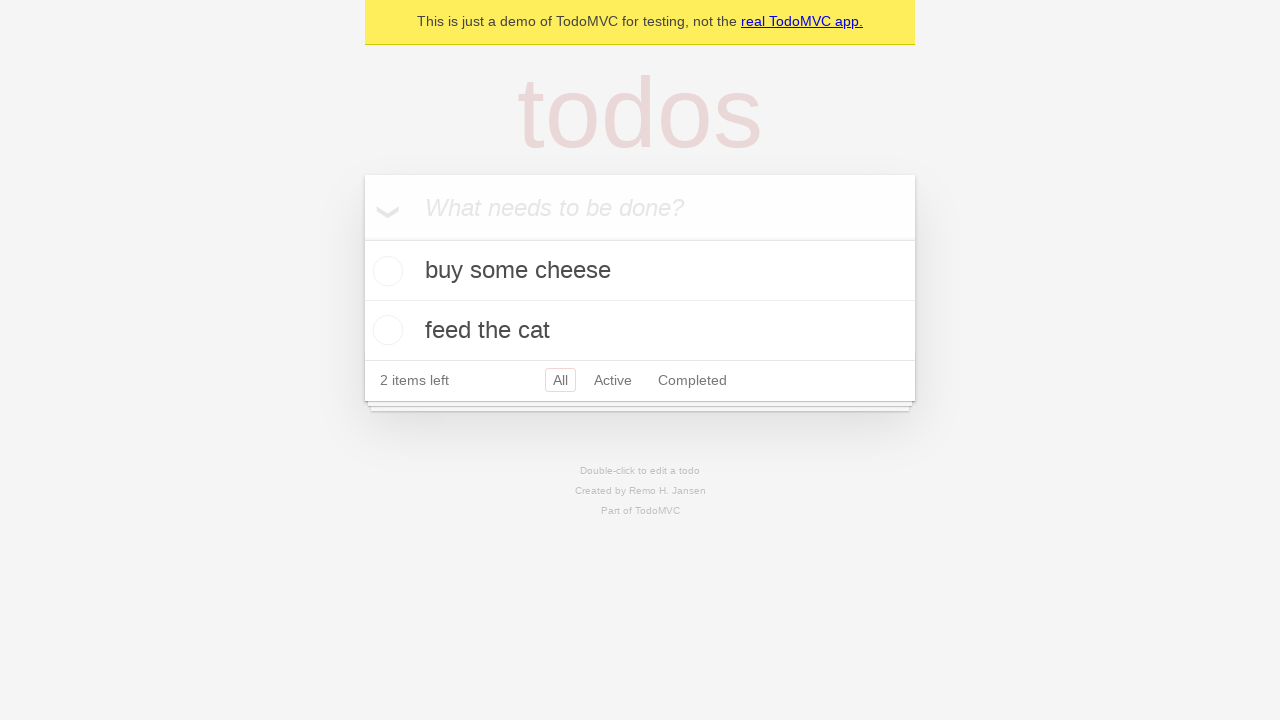

Second todo item appeared in the list, both todos now visible
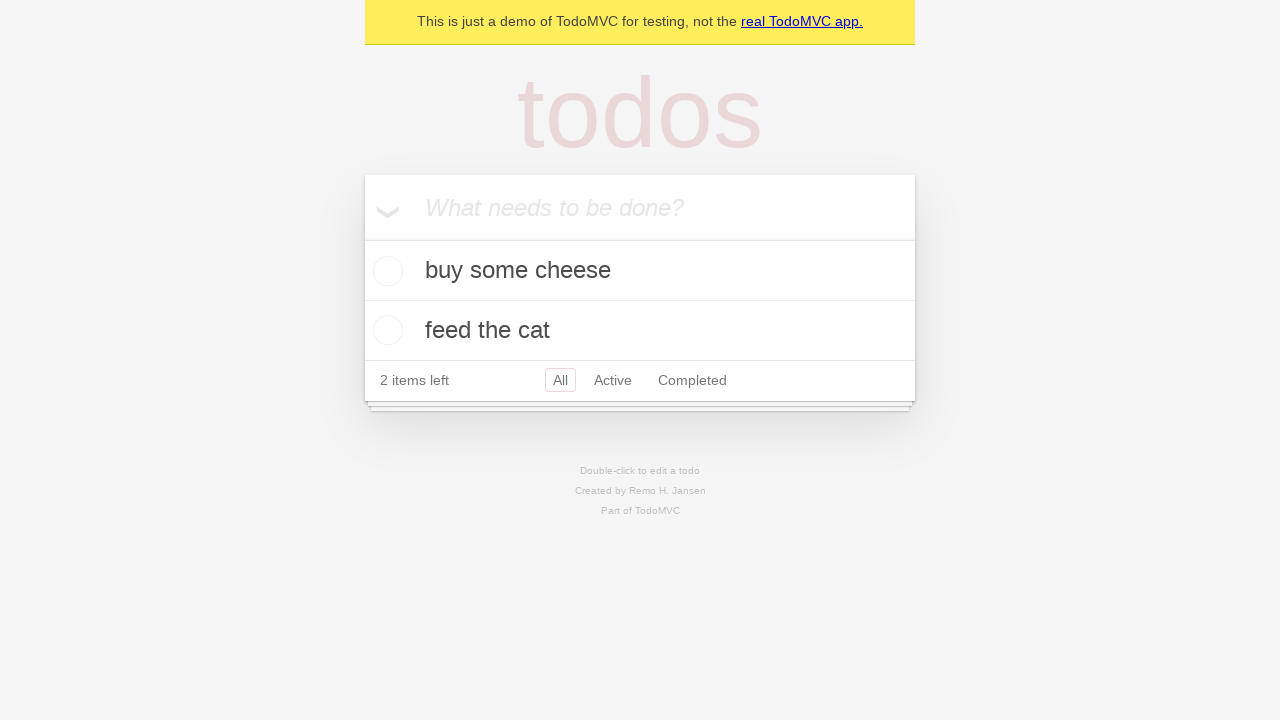

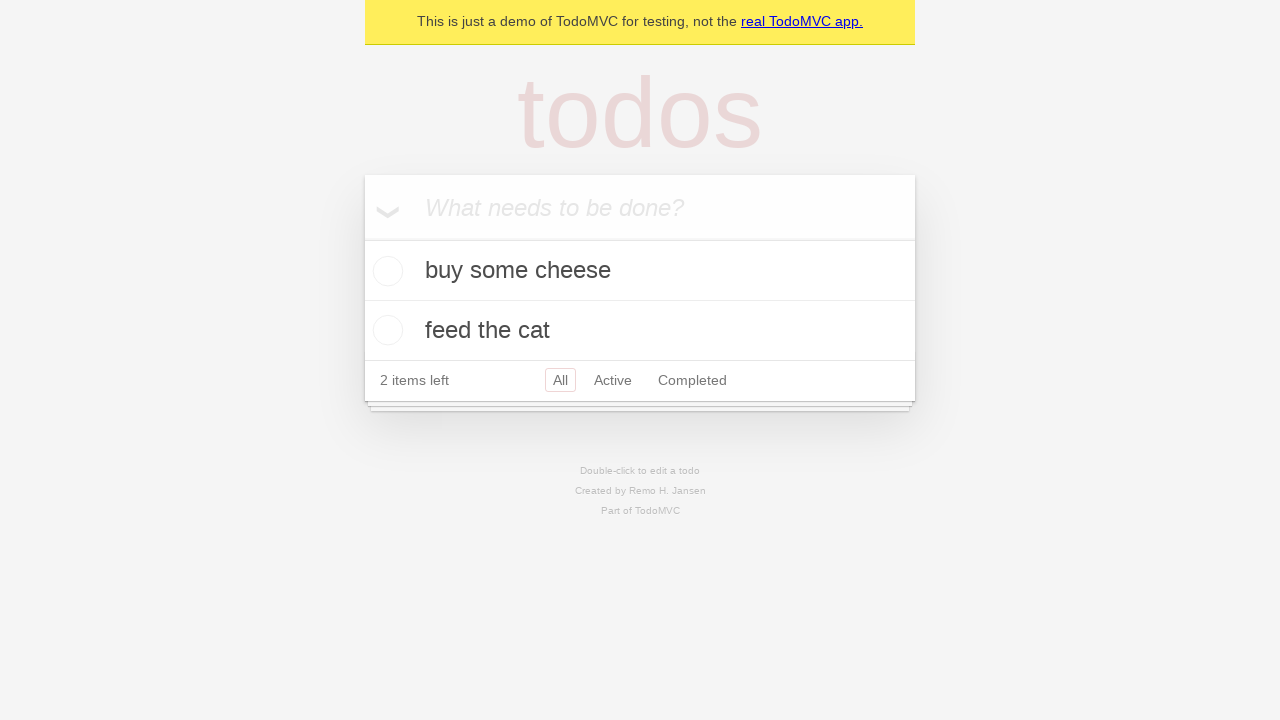